Tests an e-commerce workflow by adding specific vegetables (Tomato, Broccoli, Cauliflower) to cart, applying a promo code, selecting a country from dropdown, and completing the checkout process.

Starting URL: https://rahulshettyacademy.com/seleniumPractise/

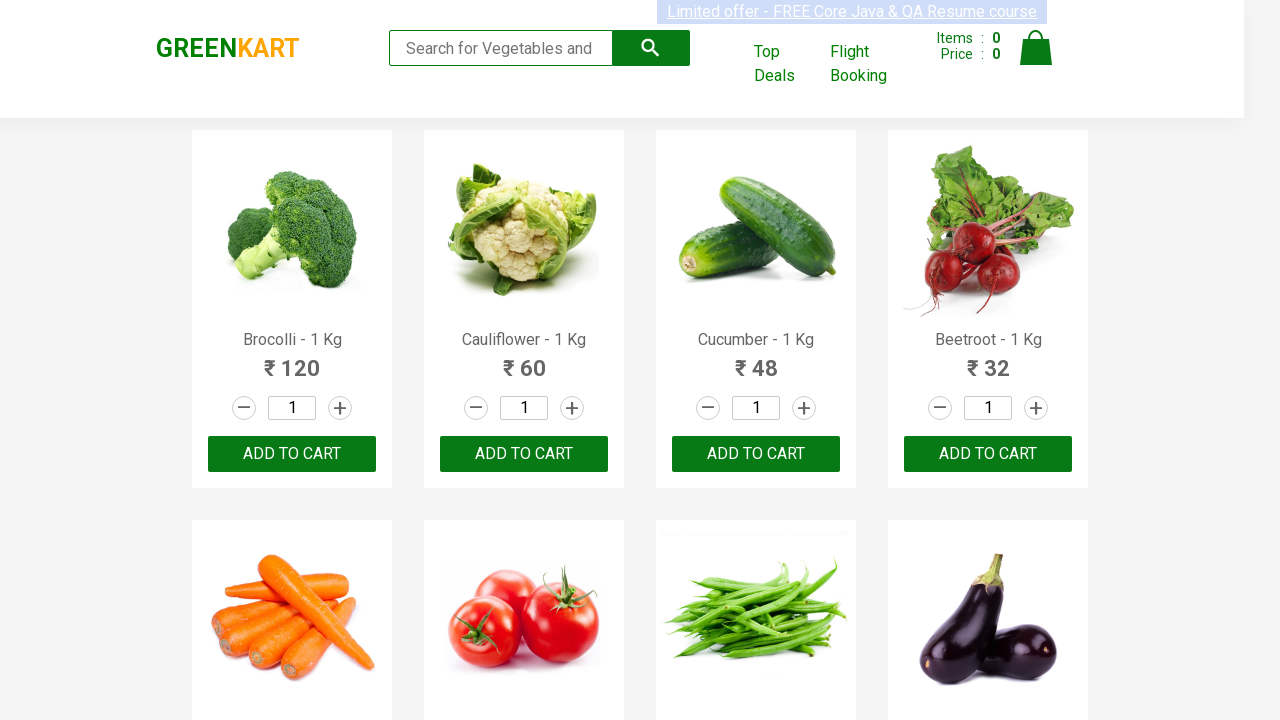

Waited for product names to load on the page
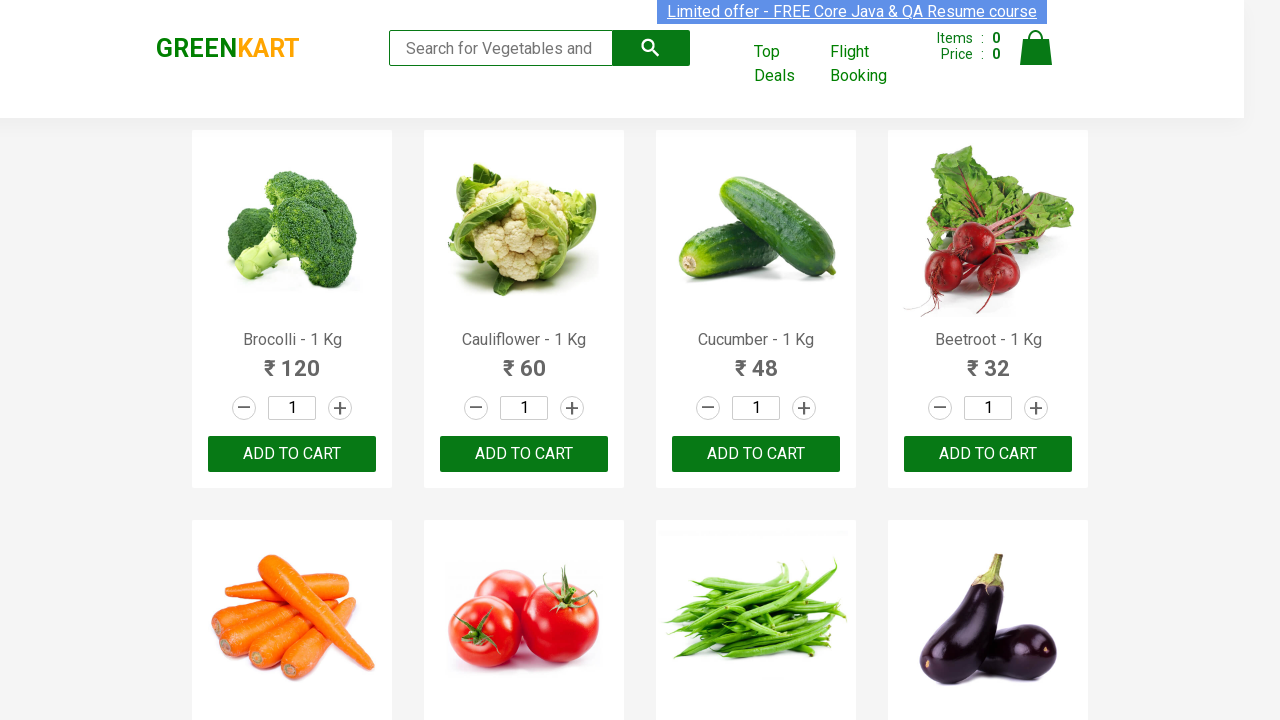

Added Brocolli to cart at (292, 454) on xpath=//div[@class='product-action']/button >> nth=0
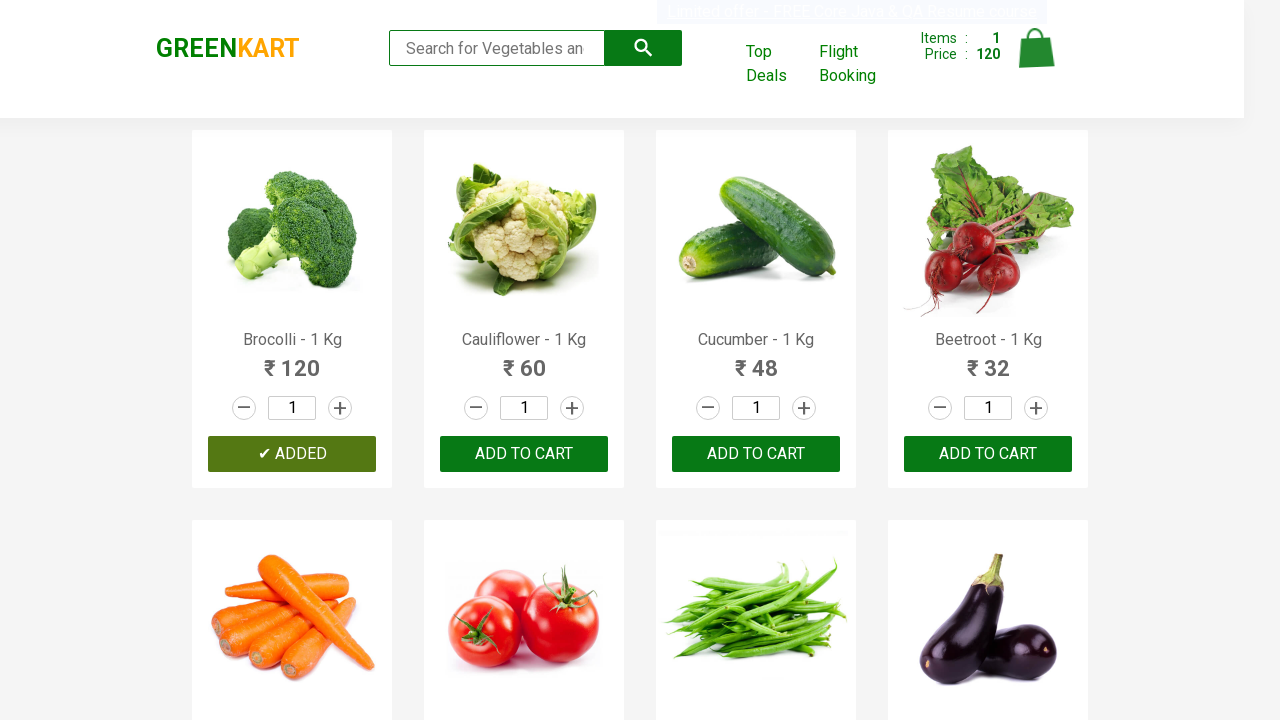

Added Cauliflower to cart at (524, 454) on xpath=//div[@class='product-action']/button >> nth=1
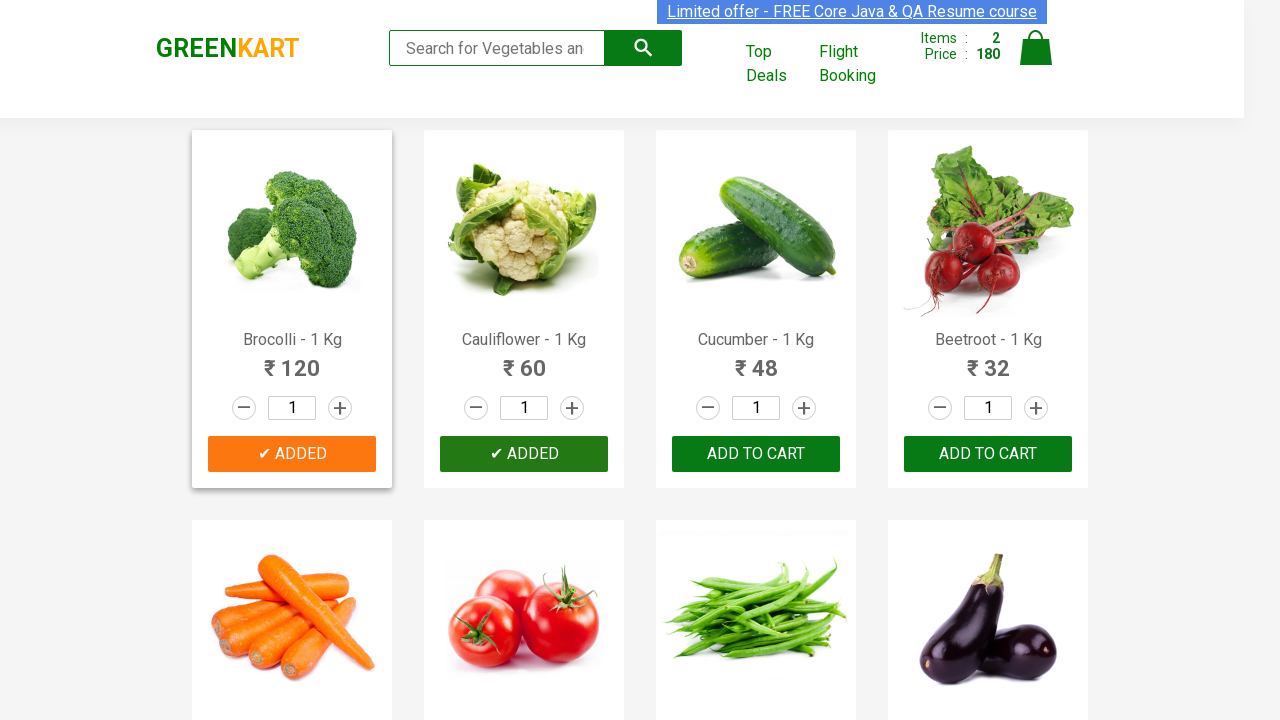

Added Tomato to cart at (524, 360) on xpath=//div[@class='product-action']/button >> nth=5
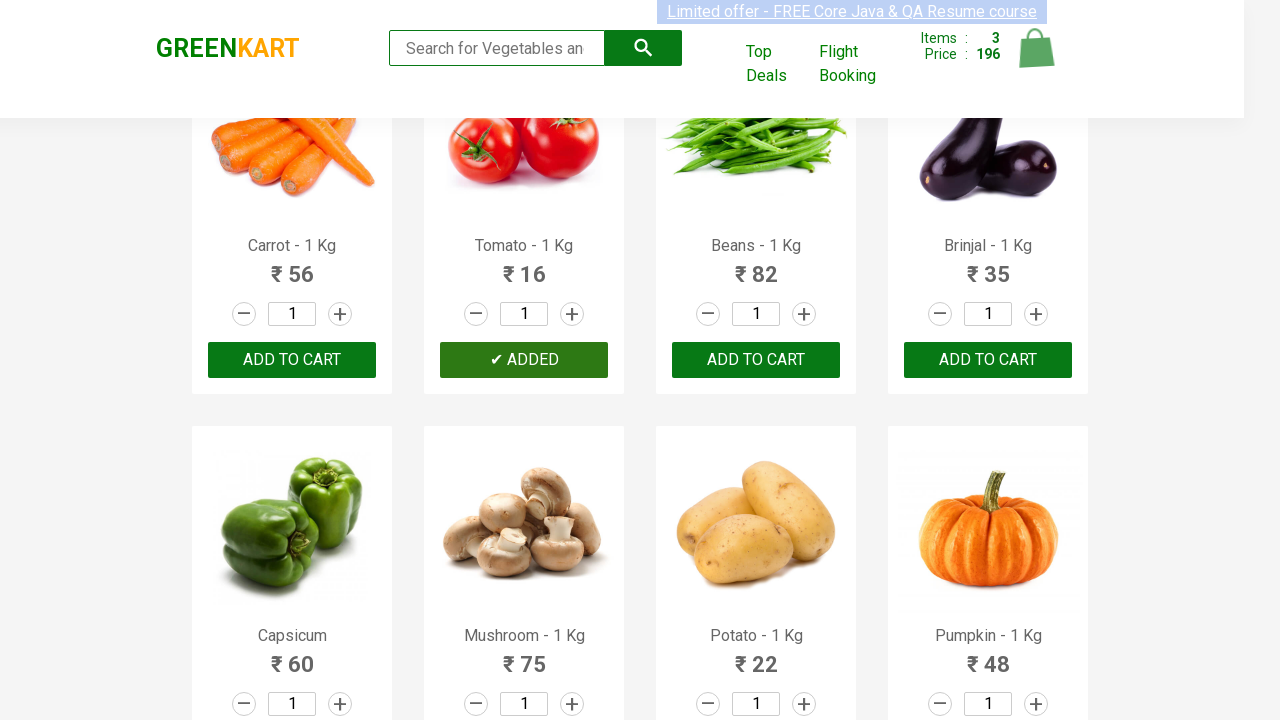

Clicked on cart icon to view cart at (1036, 48) on img[alt='Cart']
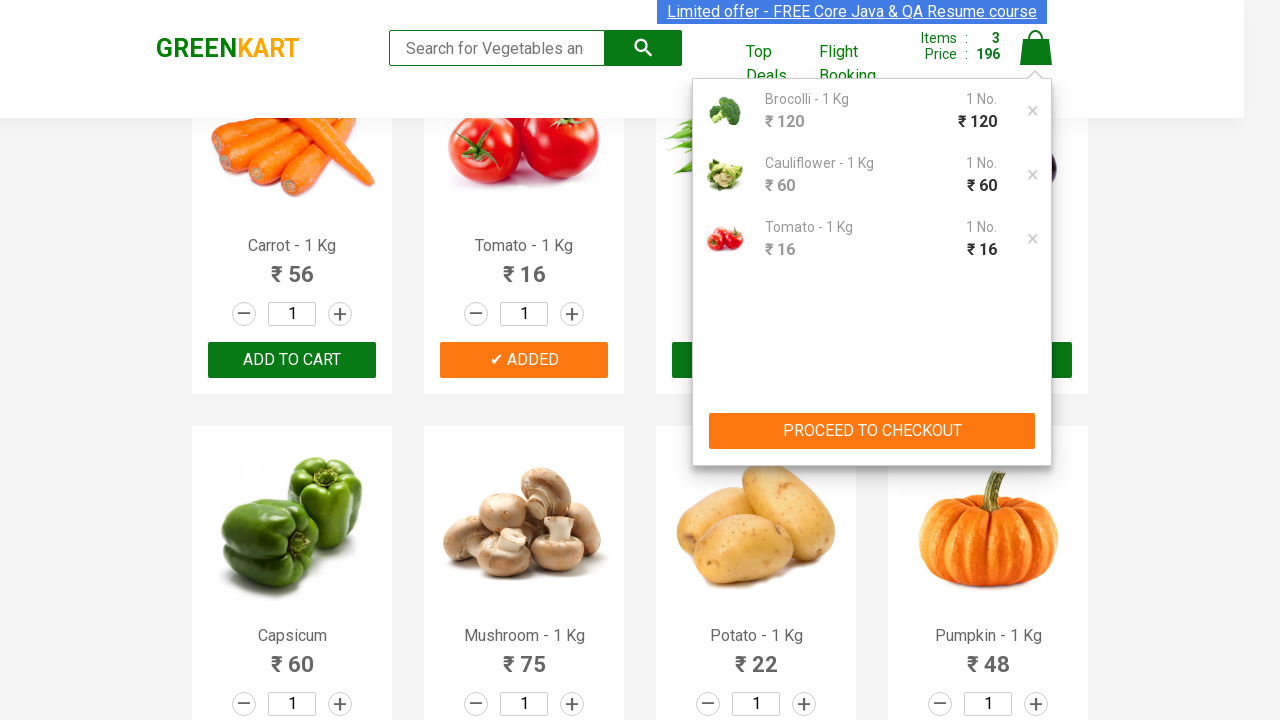

Clicked proceed to checkout button at (872, 431) on xpath=//div[@class='action-block']/button
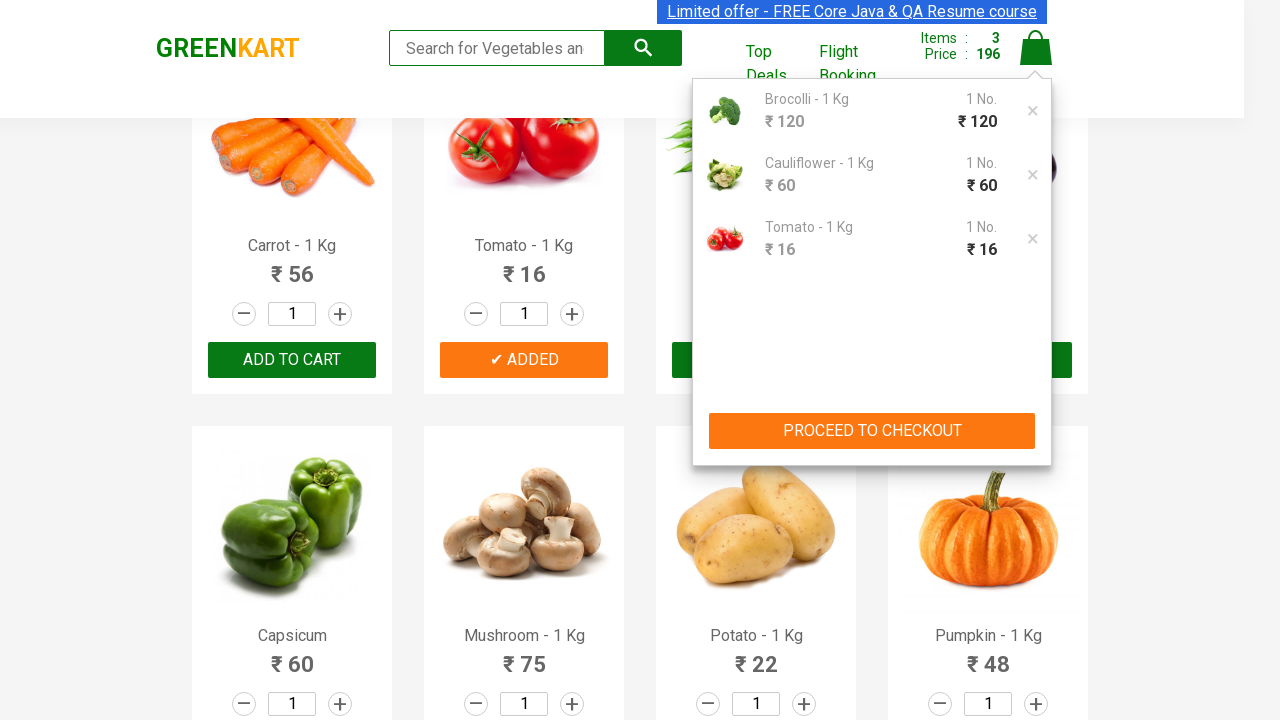

Waited for promo code input field to be visible
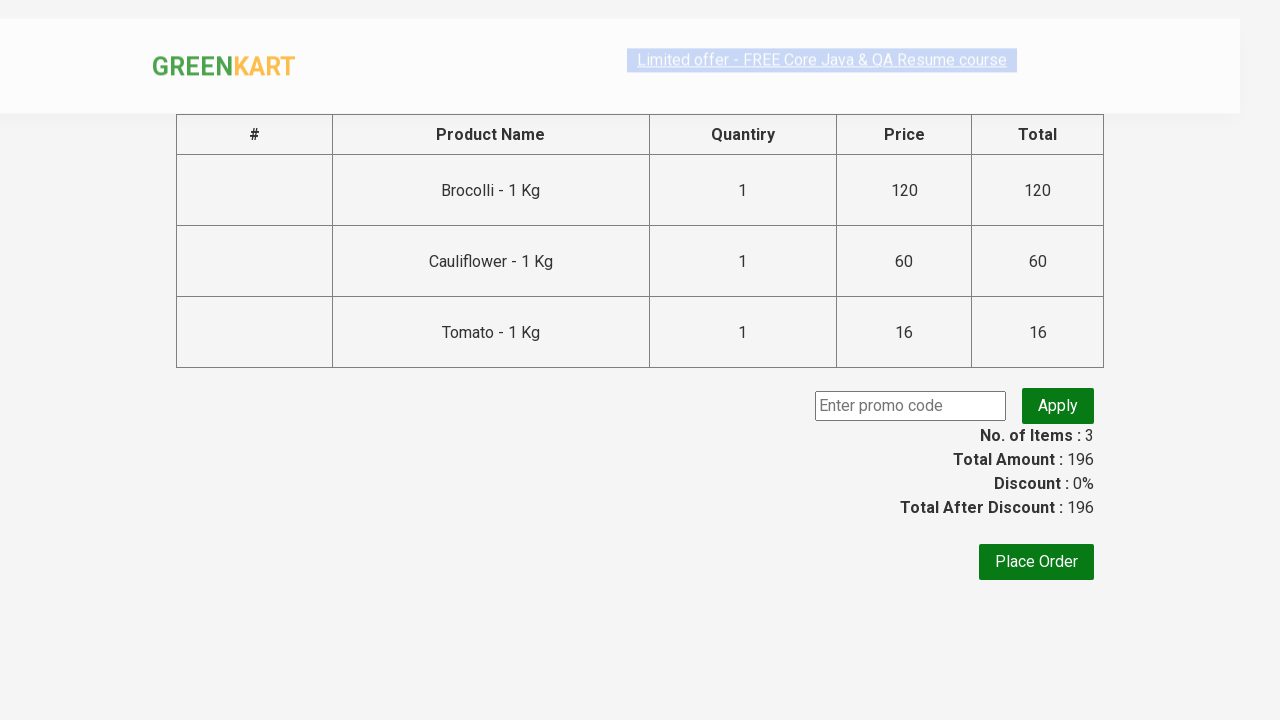

Entered promo code 'rahulshettyacademy' in the input field on input.promoCode
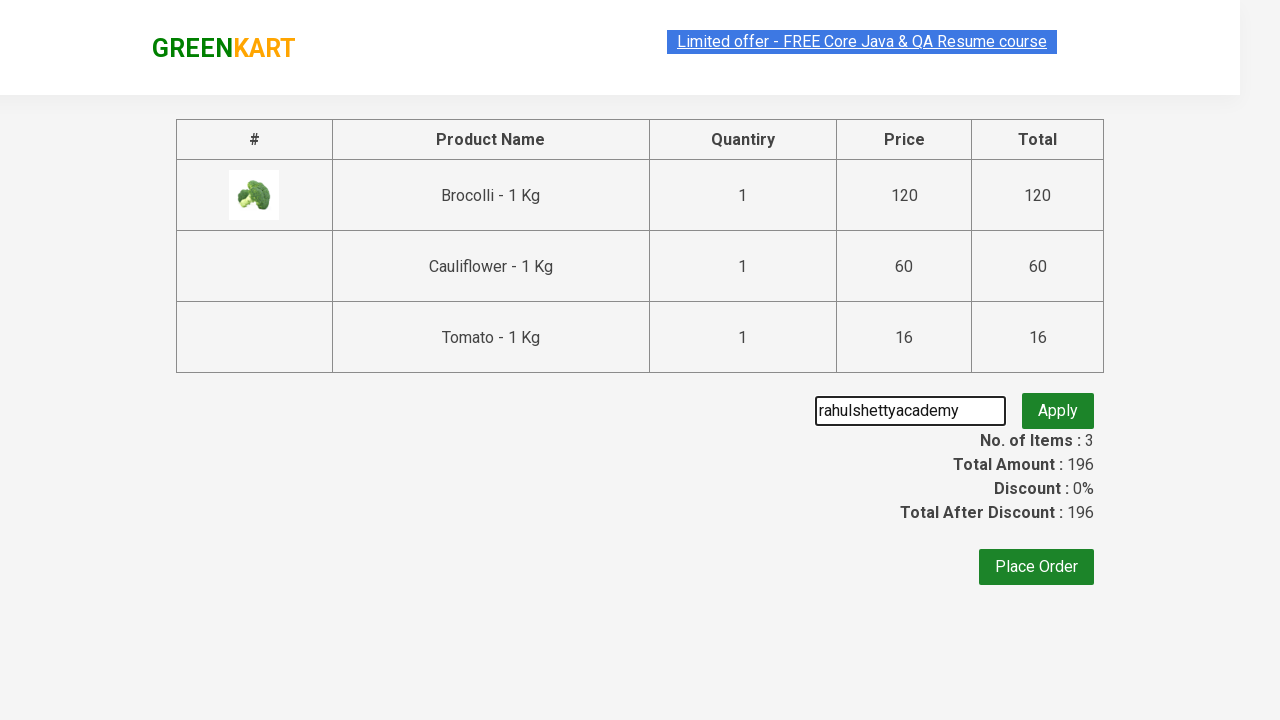

Clicked apply promo button at (1058, 406) on button.promoBtn
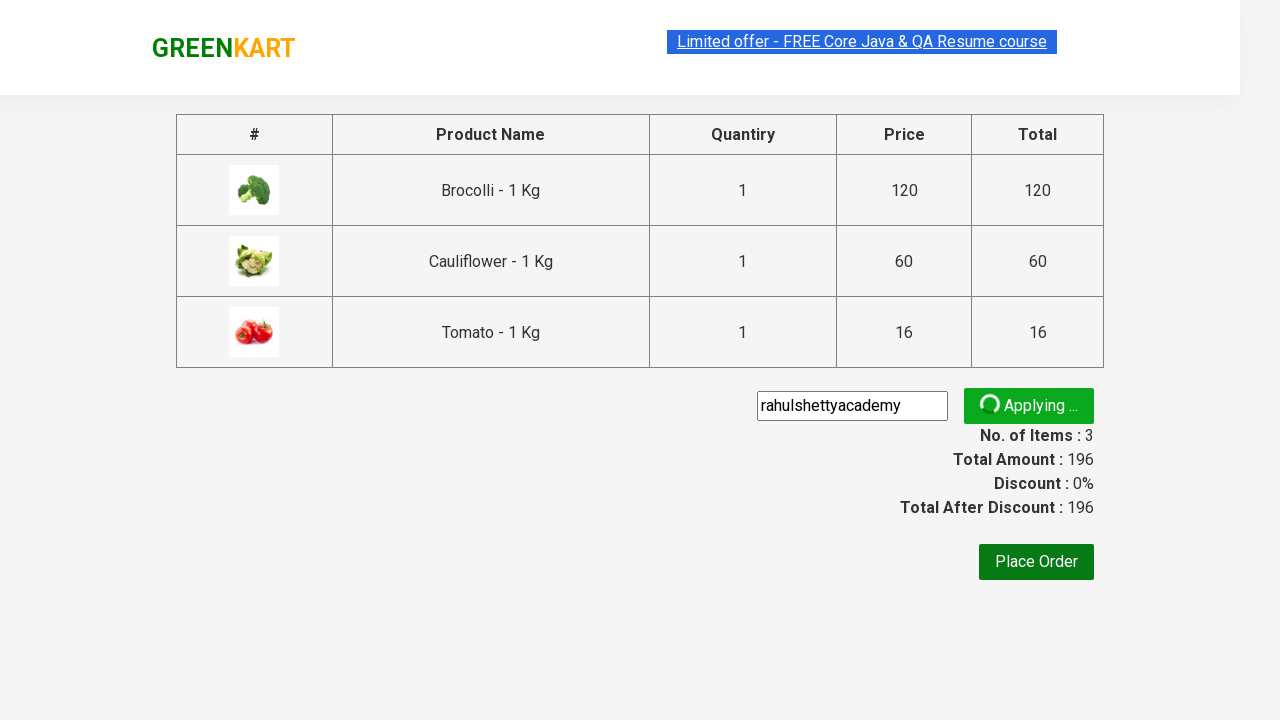

Promo code successfully applied (success message appeared)
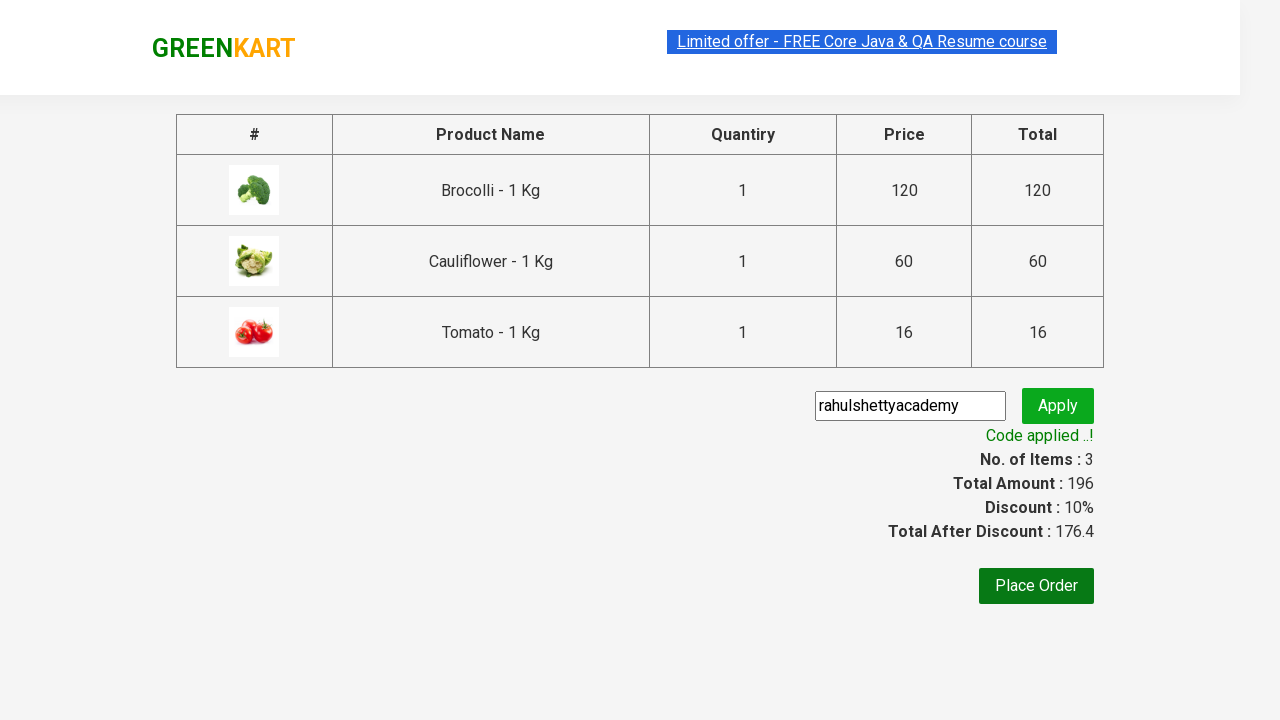

Clicked Place Order button at (1036, 586) on xpath=//button[text()='Place Order']
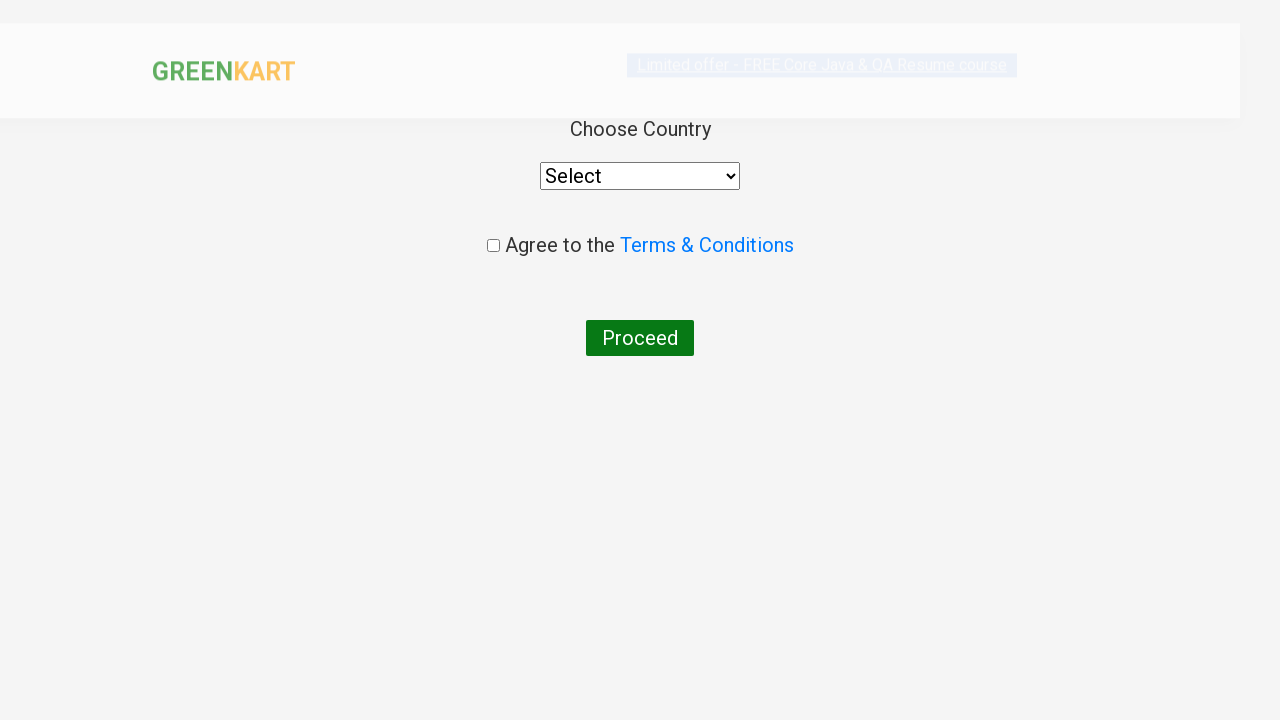

Selected 'Brunei' from country dropdown on select[style*='width']
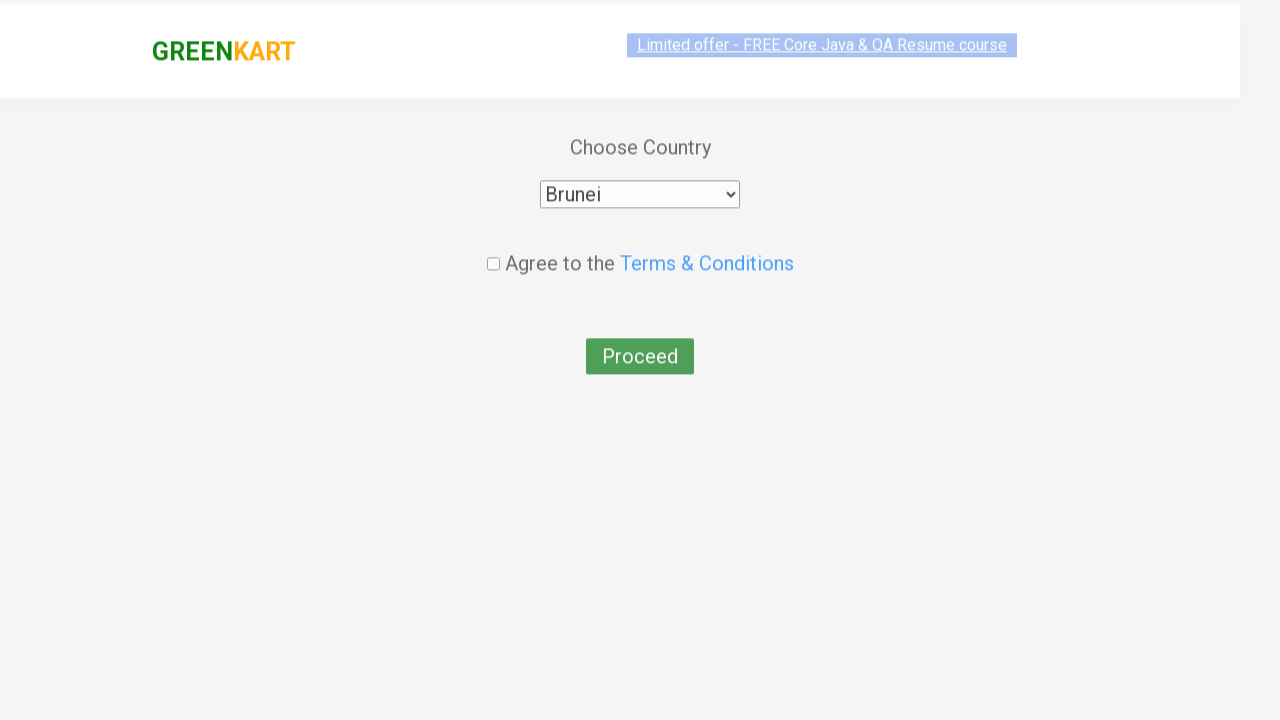

Checked the terms and conditions checkbox at (493, 246) on input[type='checkbox']
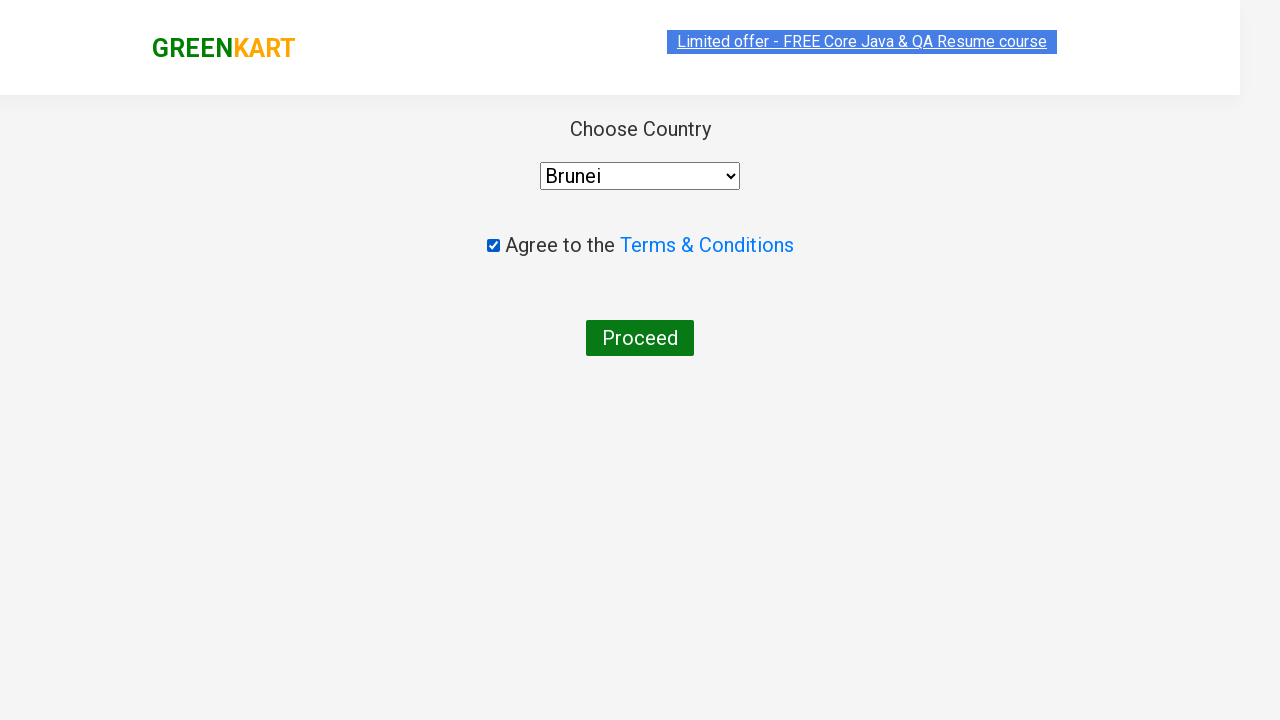

Clicked Proceed button to complete the order at (640, 338) on xpath=//button[text()='Proceed']
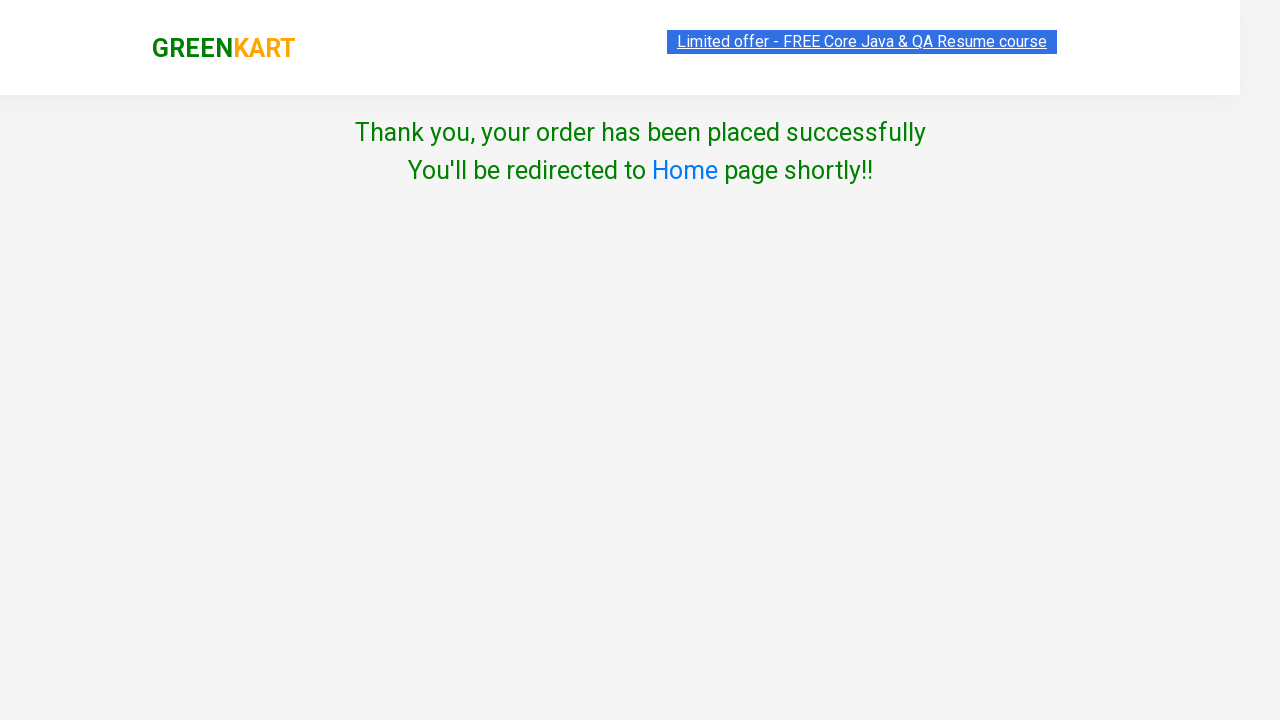

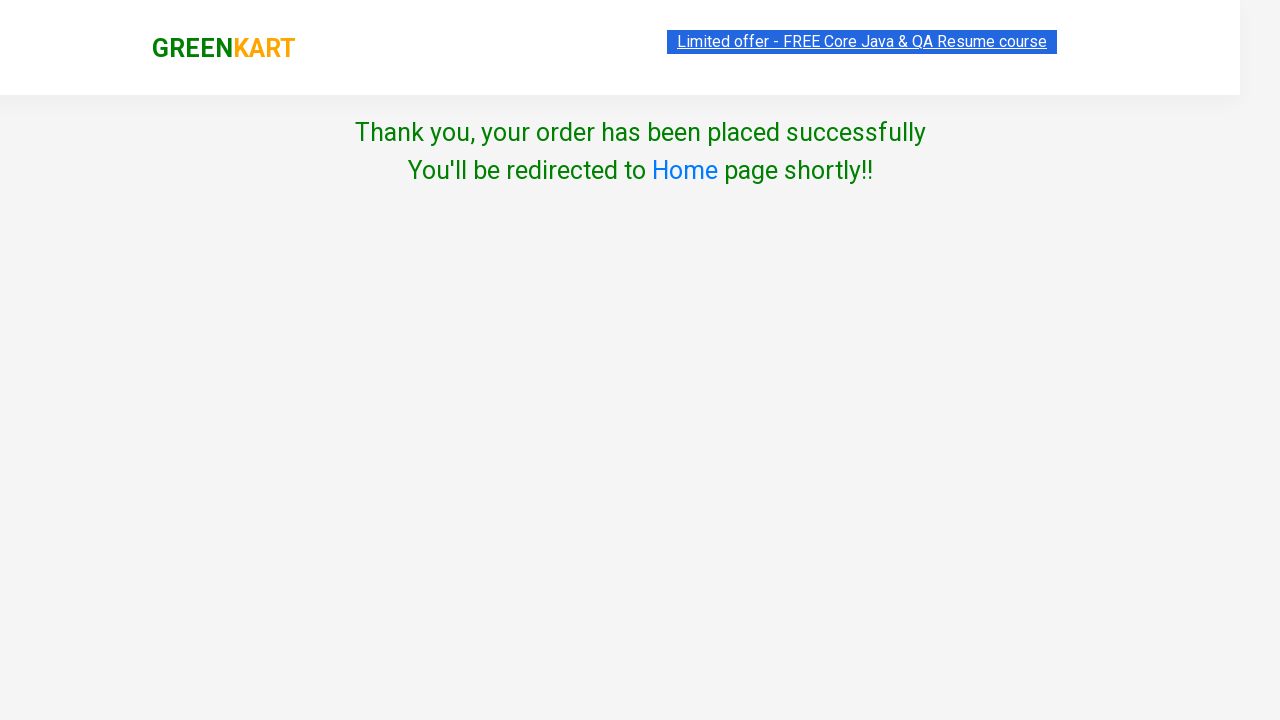